Tests selecting an option from a dropdown menu by visible text, selecting "United Kingdom" from a static dropdown element

Starting URL: https://demoapps.qspiders.com/ui/dropdown?sublist=0

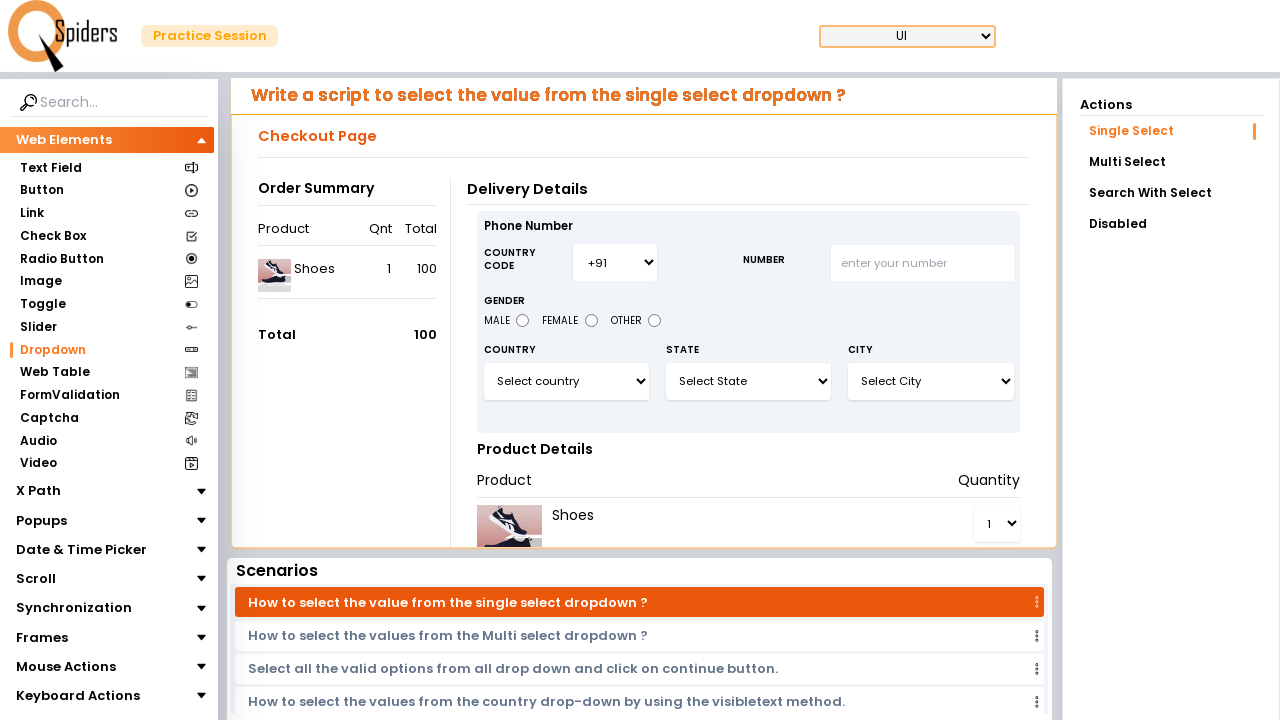

Navigated to dropdown test page
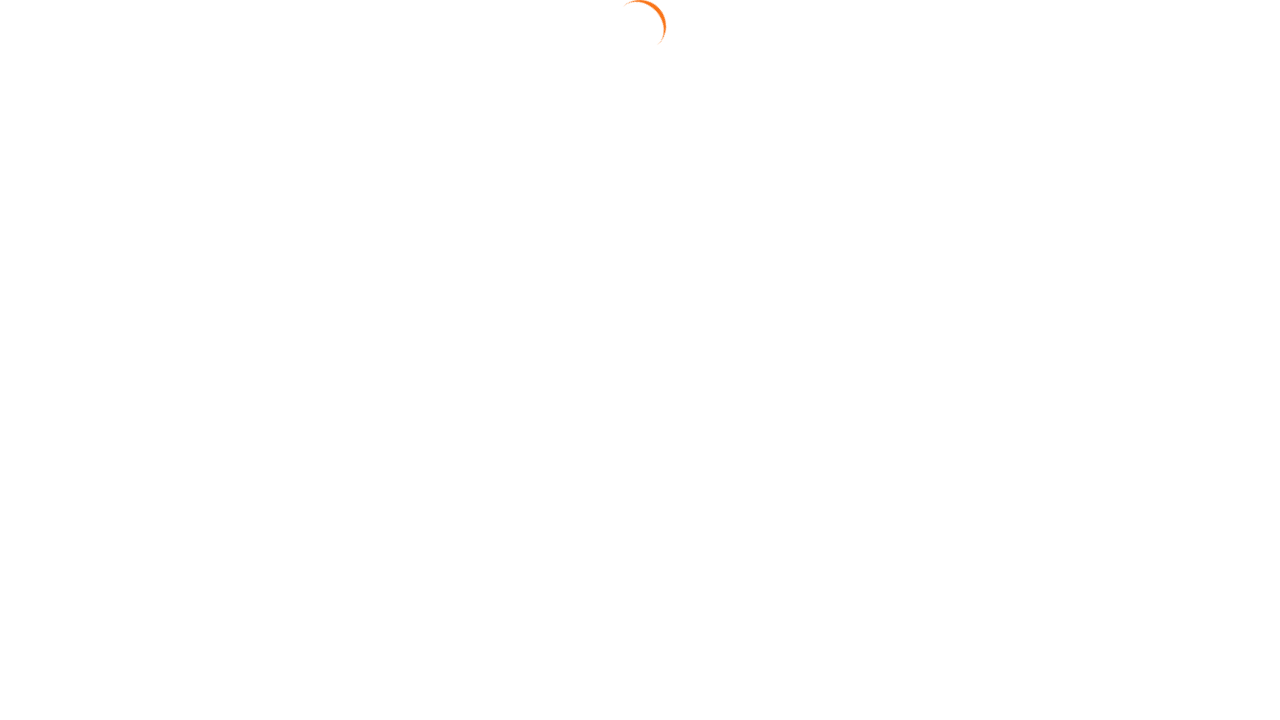

Selected 'United Kingdom' from dropdown by visible text on #select3
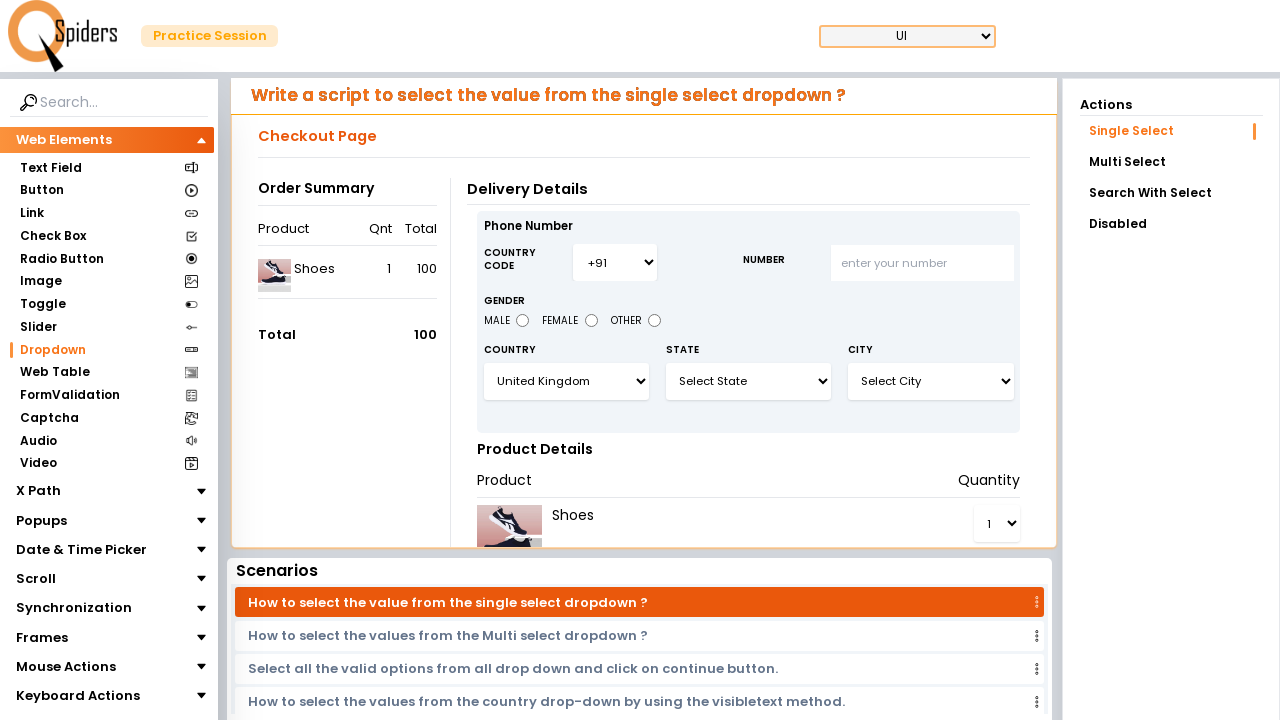

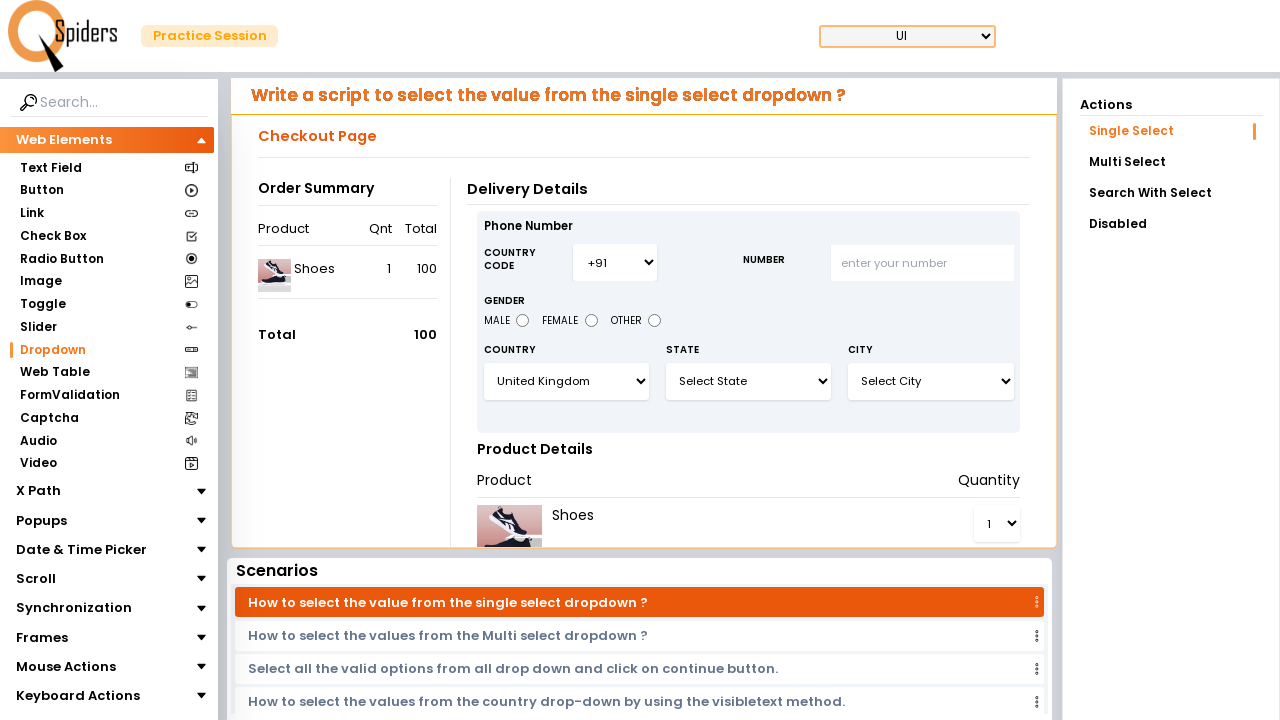